Clicks a button and verifies that text appears after clicking, testing dynamic content loading

Starting URL: https://testeroprogramowania.github.io/selenium/wait2.html

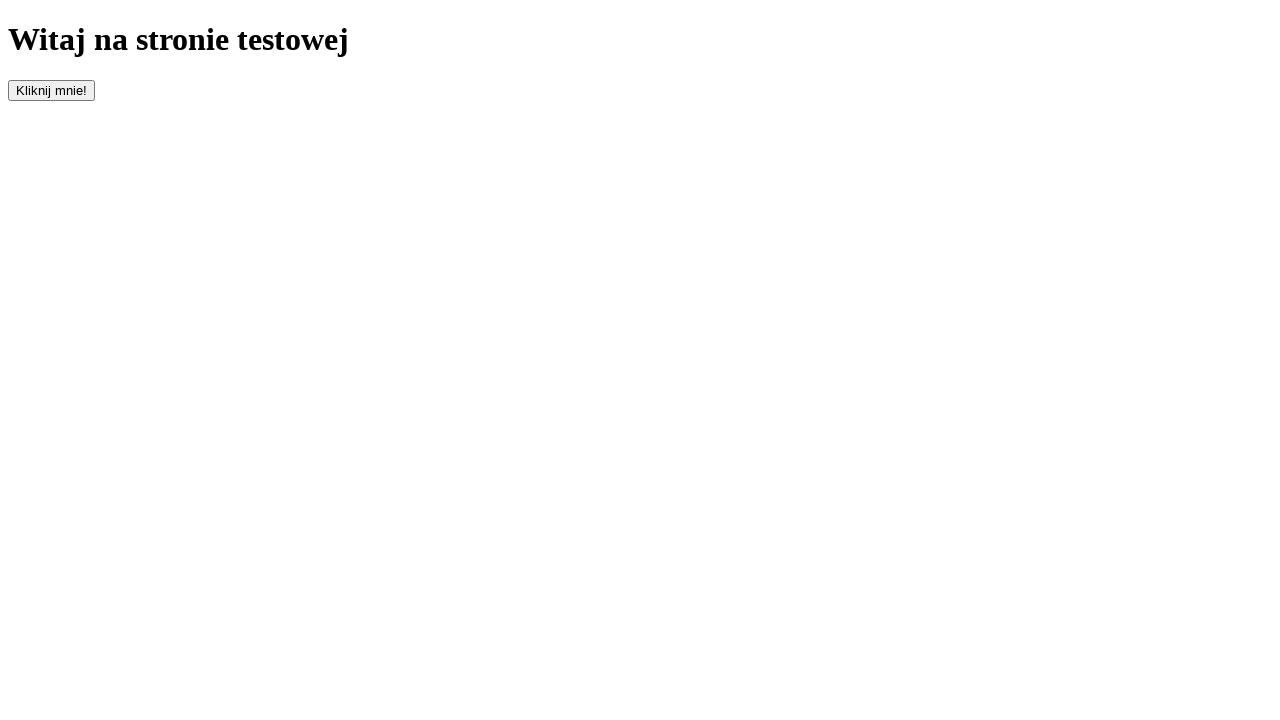

Navigated to the test page
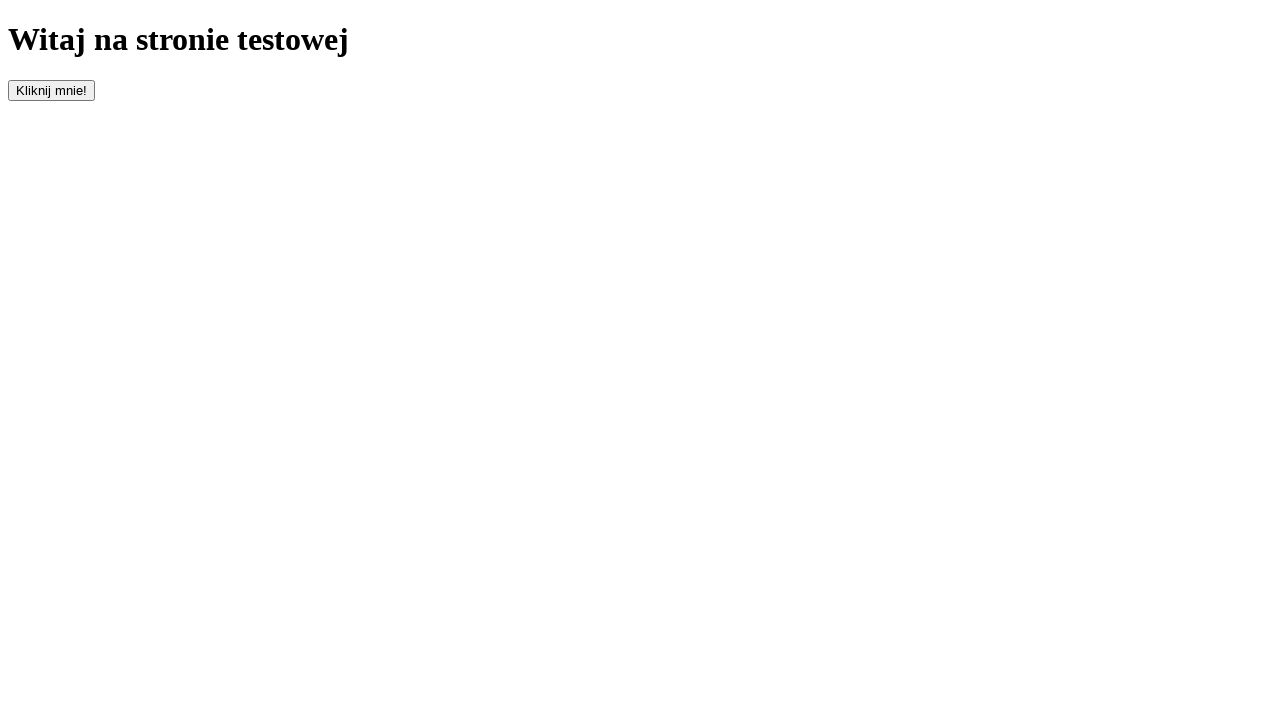

Clicked the button to trigger dynamic content loading at (52, 90) on #clickOnMe
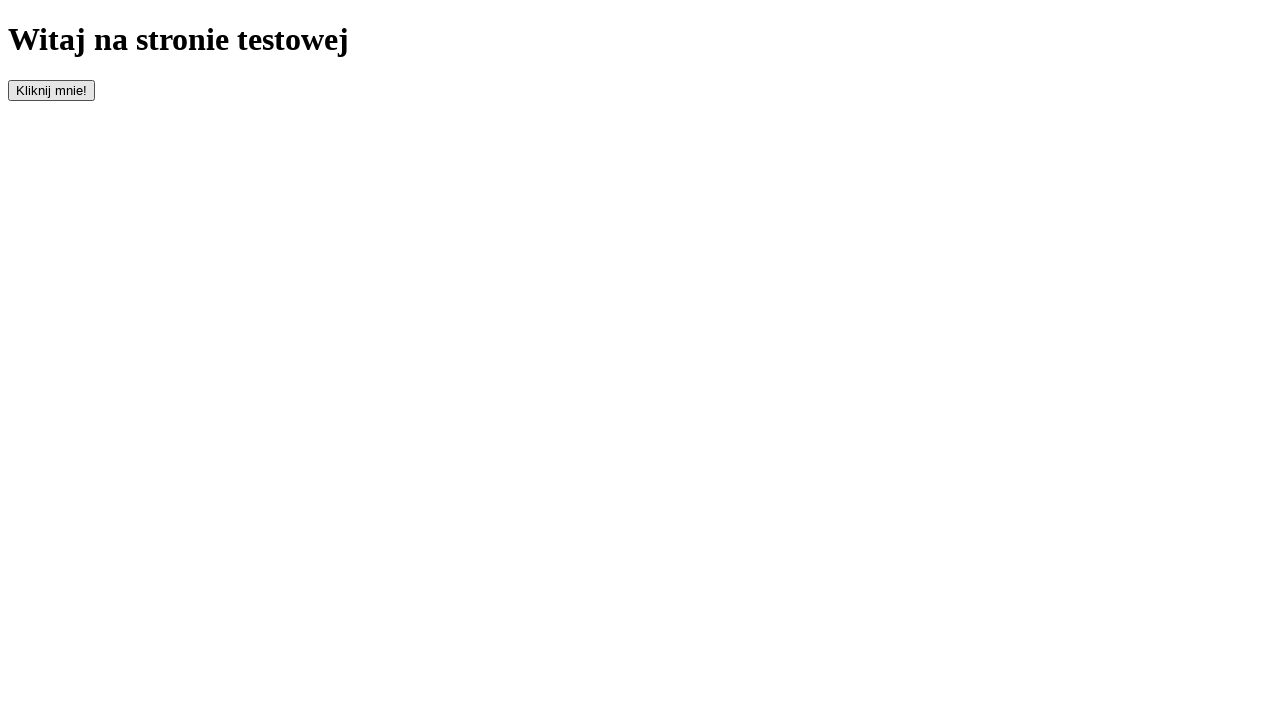

Waited for paragraph element to appear
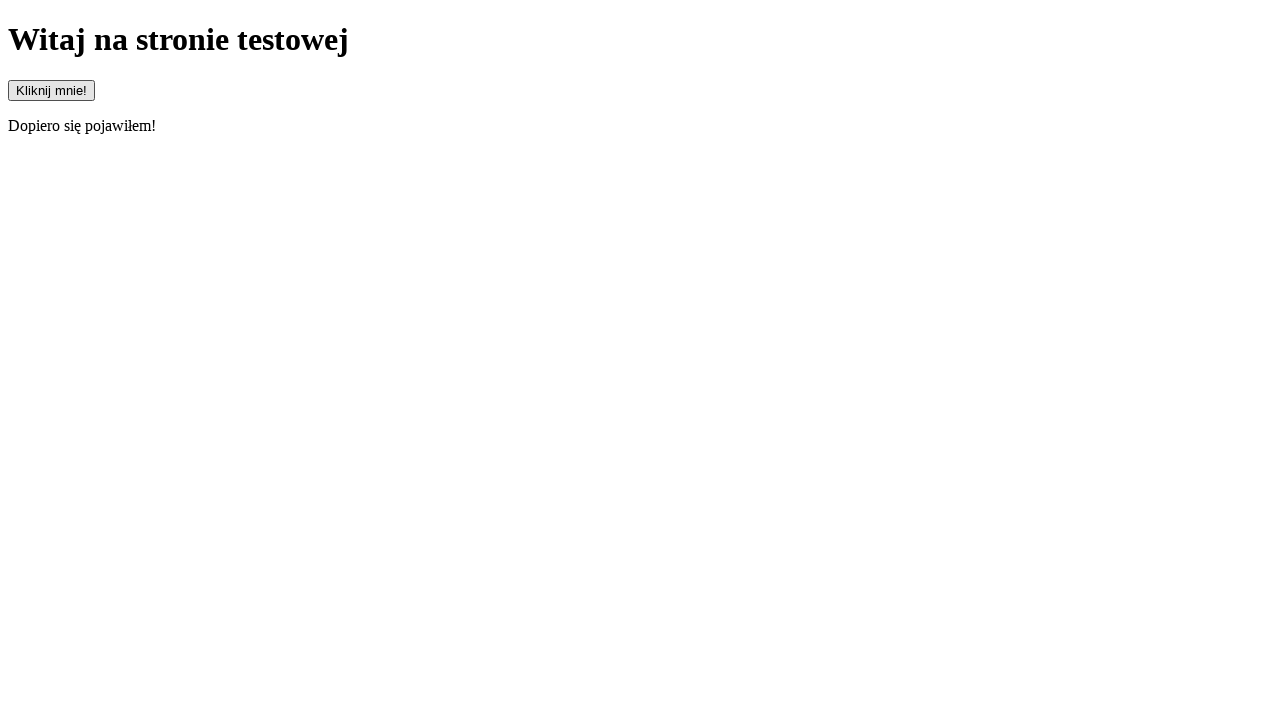

Verified that the paragraph text matches expected content 'Dopiero się pojawiłem!'
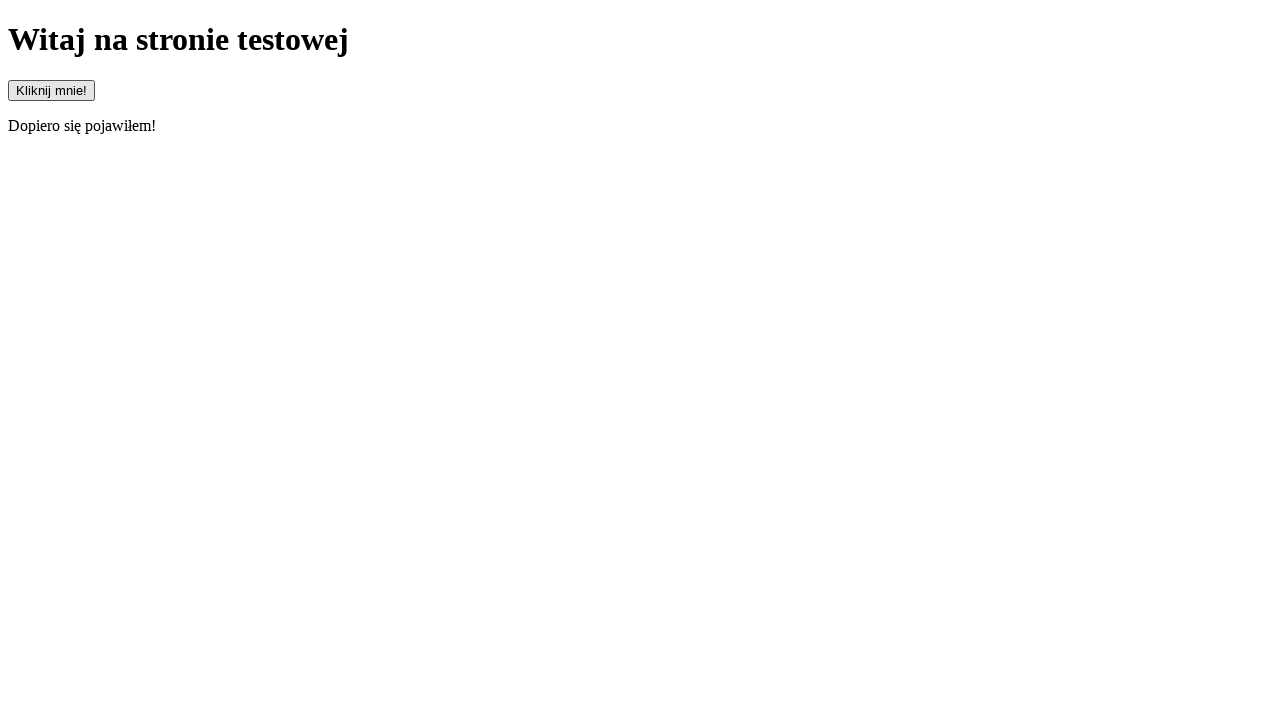

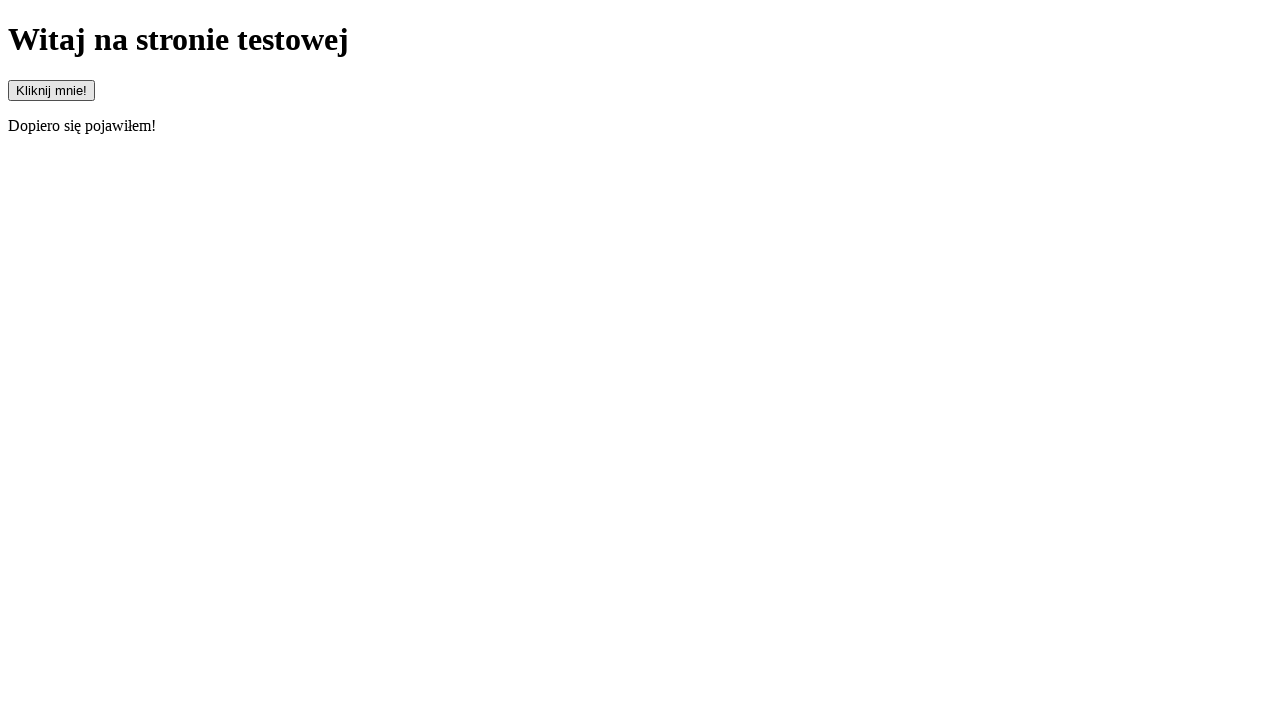